Tests a web form by filling a text input field and clicking the submit button, then verifies a success message is displayed.

Starting URL: https://www.selenium.dev/selenium/web/web-form.html

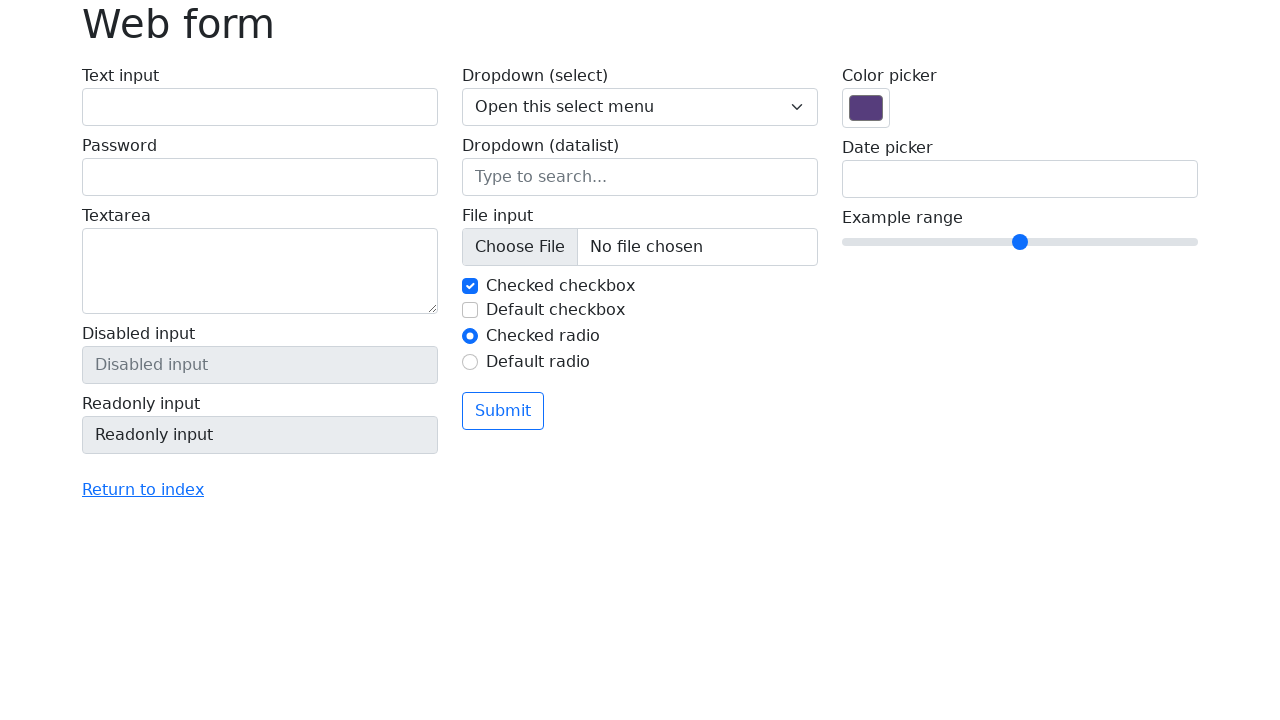

Verified page title is 'Web form'
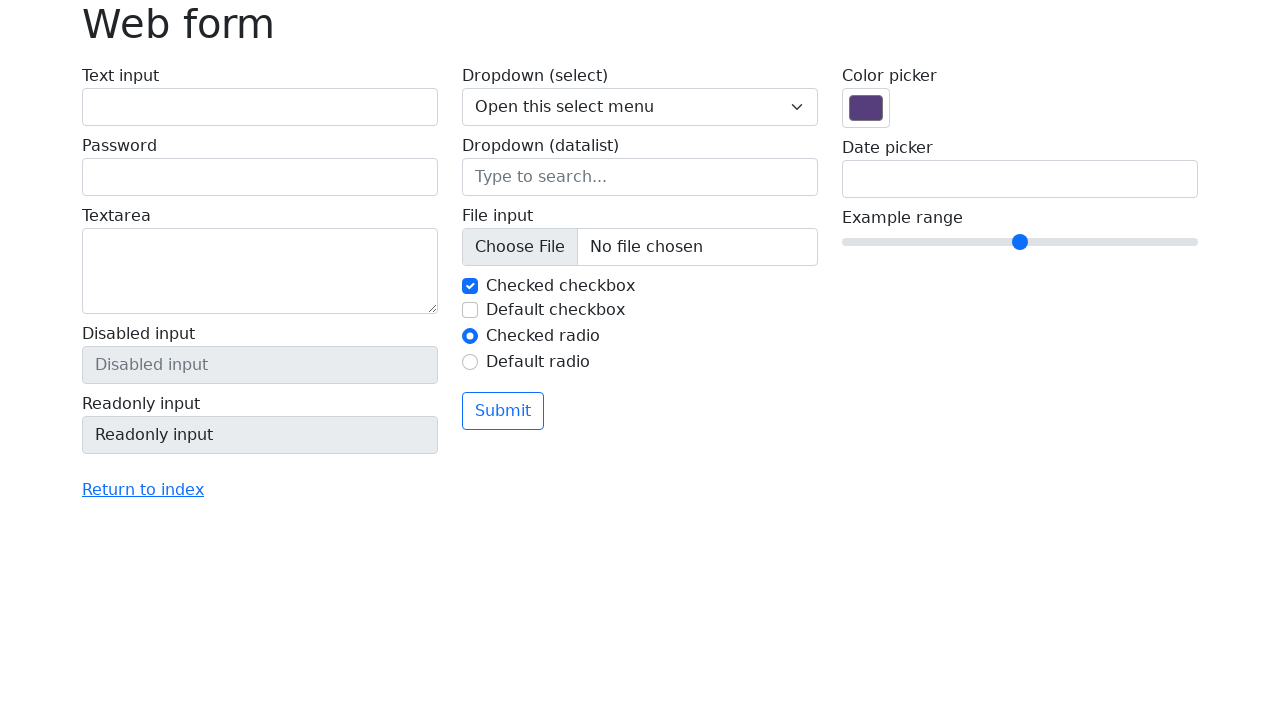

Filled text input field with 'Selenium' on input[name='my-text']
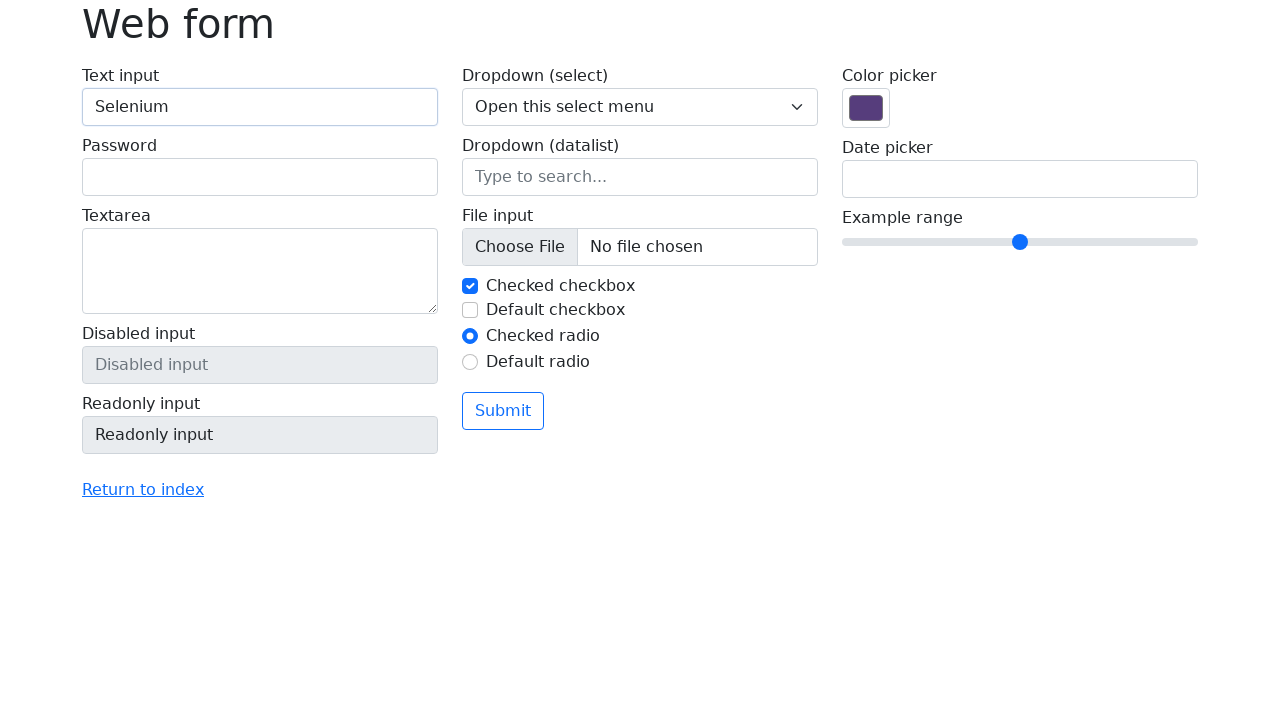

Clicked the submit button at (503, 411) on button
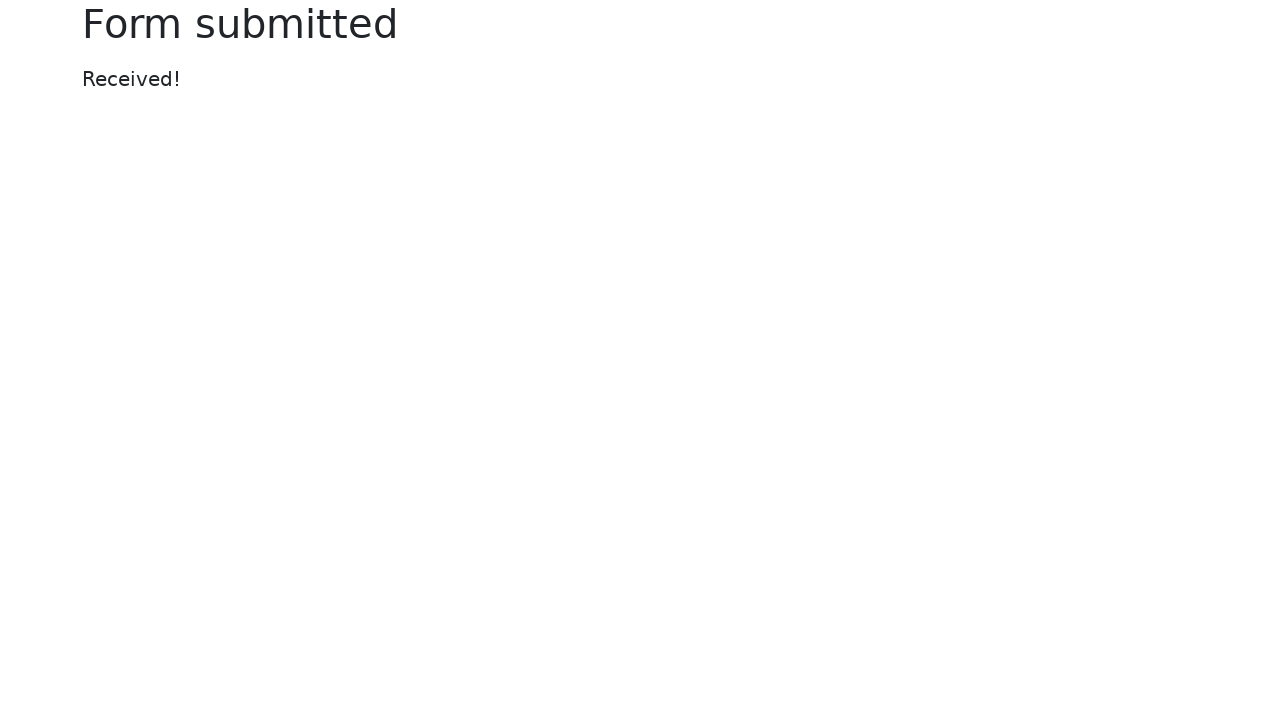

Success message element loaded
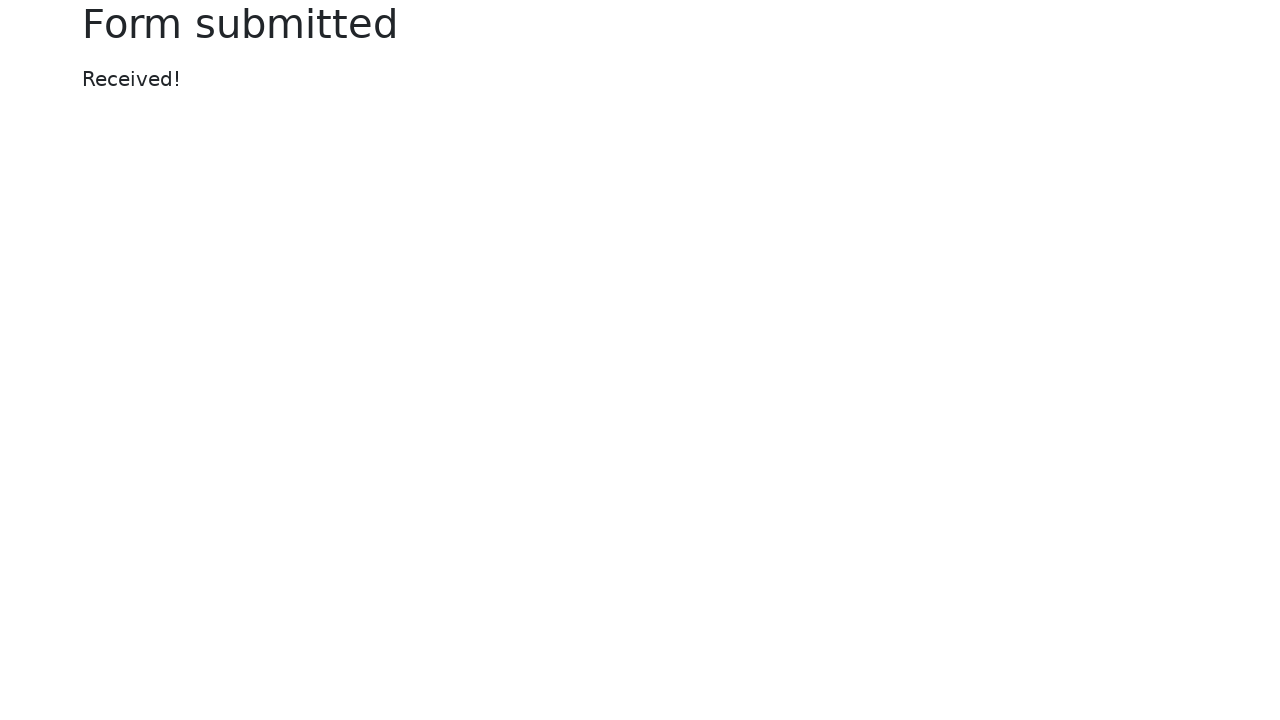

Retrieved success message text content
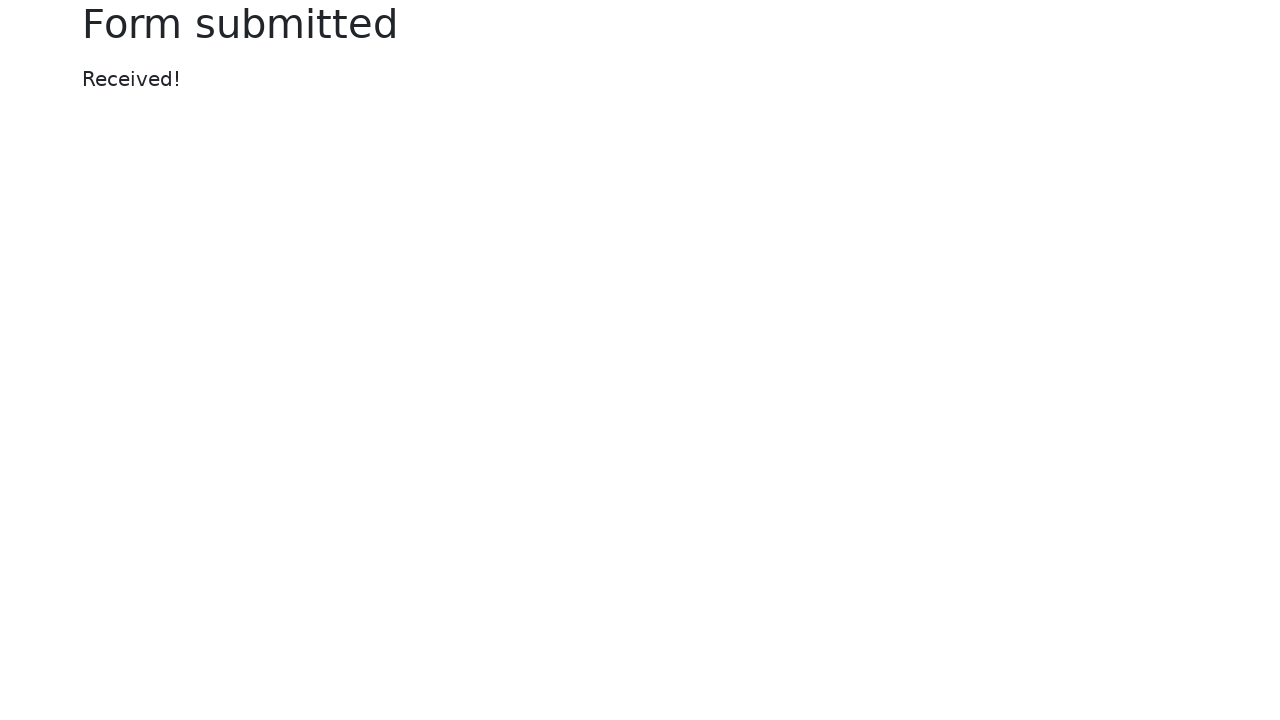

Verified success message displays 'Received!'
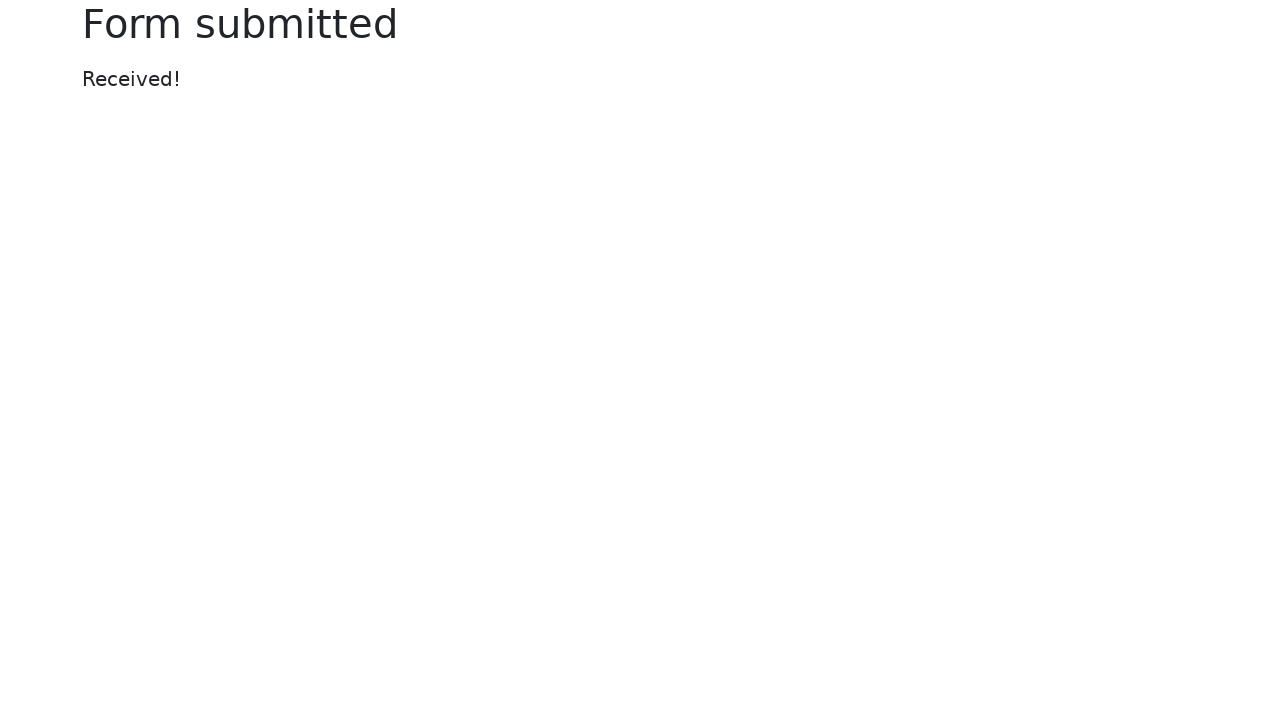

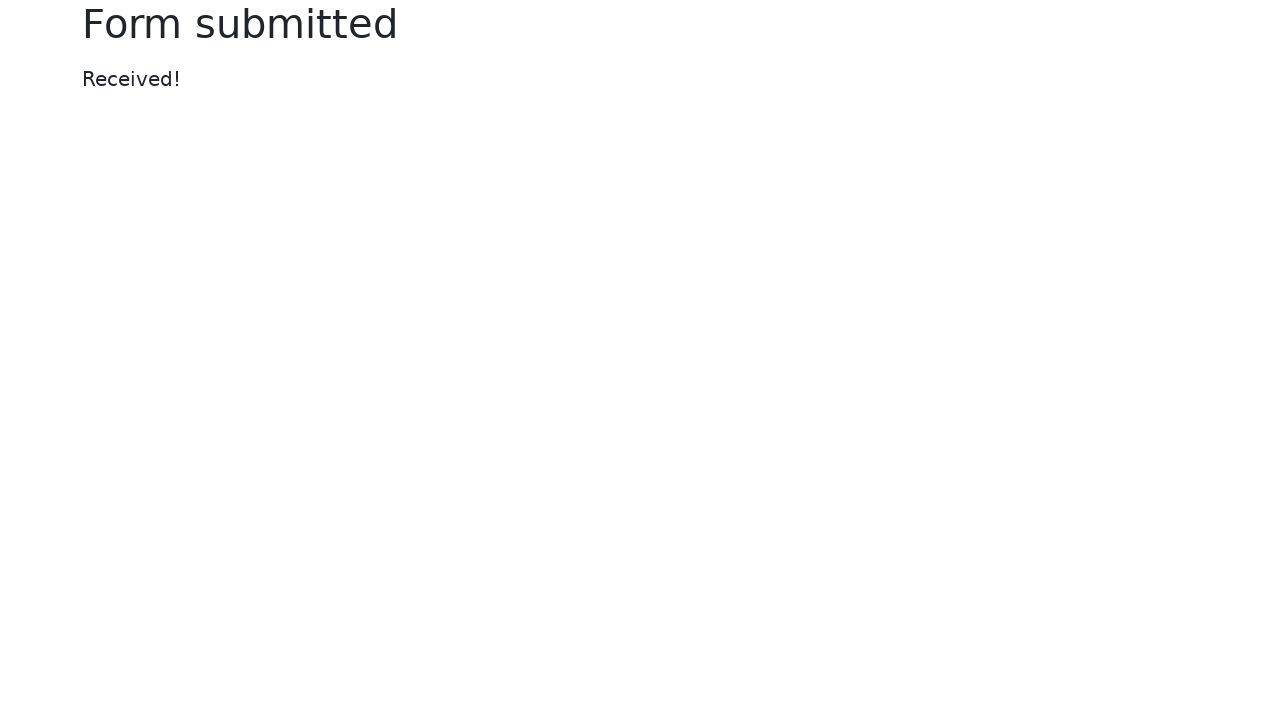